Tests the TodoMVC application by adding two todo items using different locator methods and pressing Enter to submit each one

Starting URL: https://demo.playwright.dev/todomvc/#/

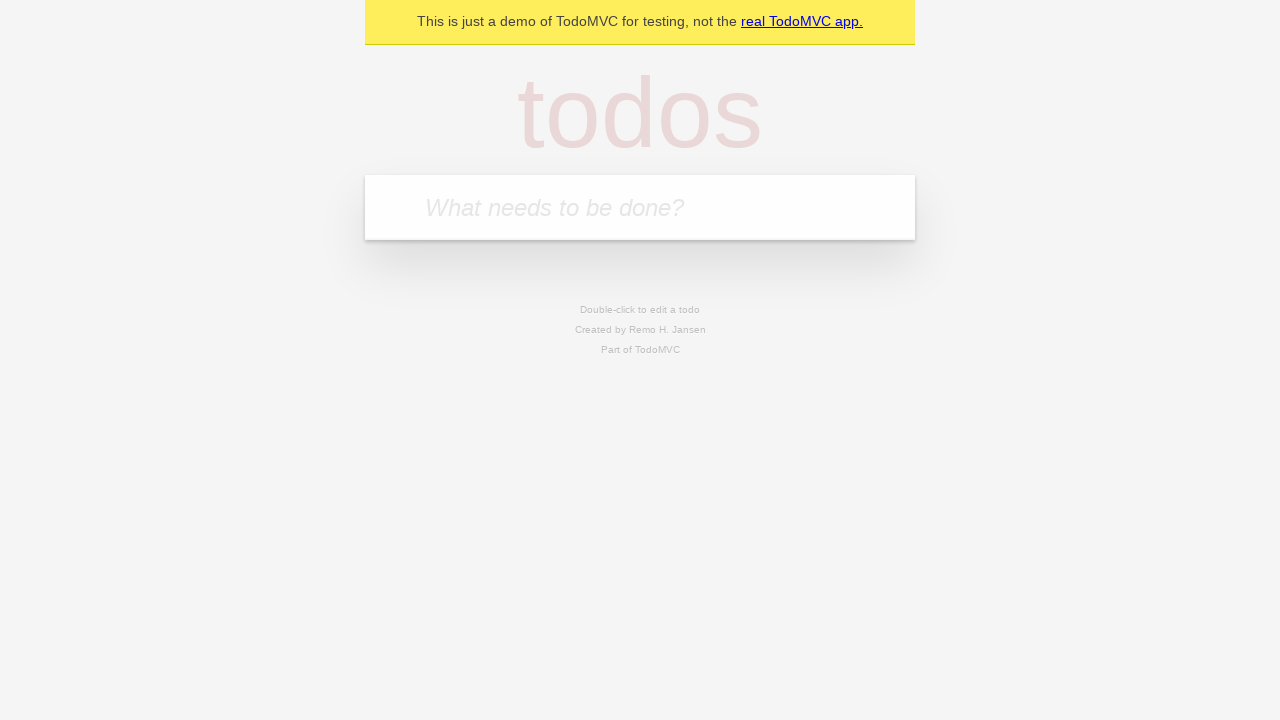

Filled todo input with 'Learn Playwright' on .new-todo
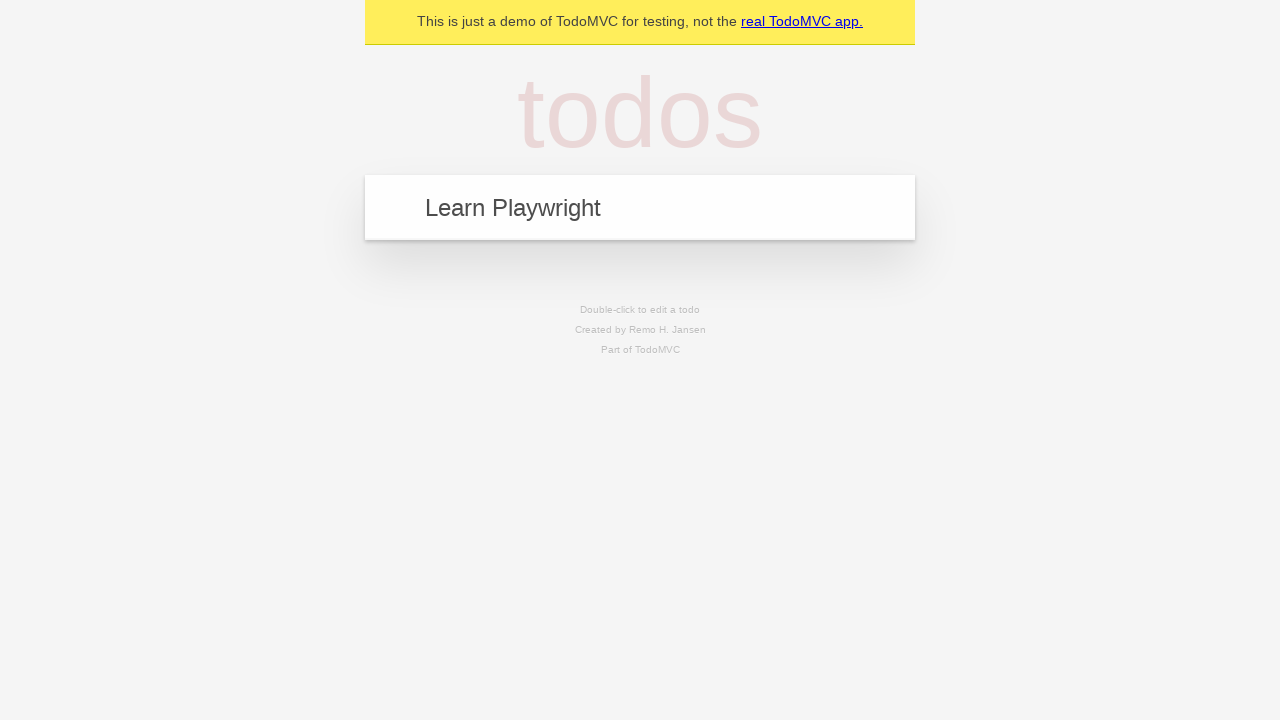

Pressed Enter to add first todo item
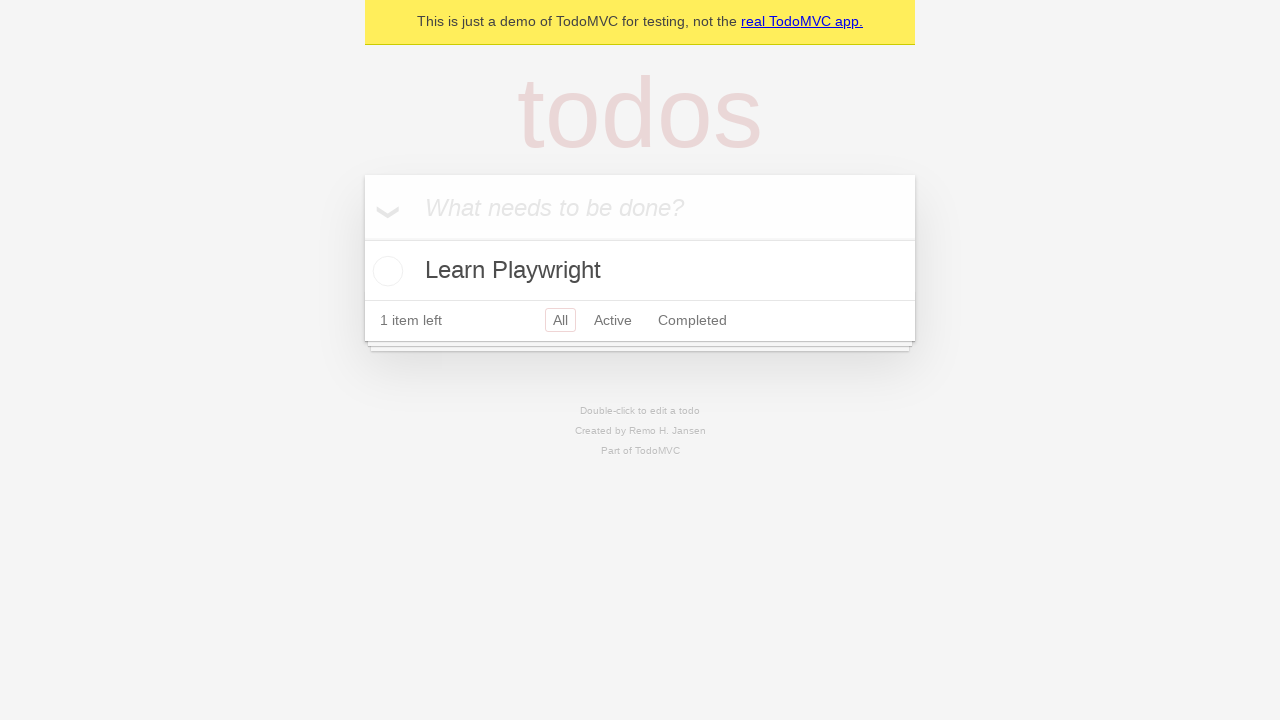

Filled todo input with 'Learn React' on .new-todo
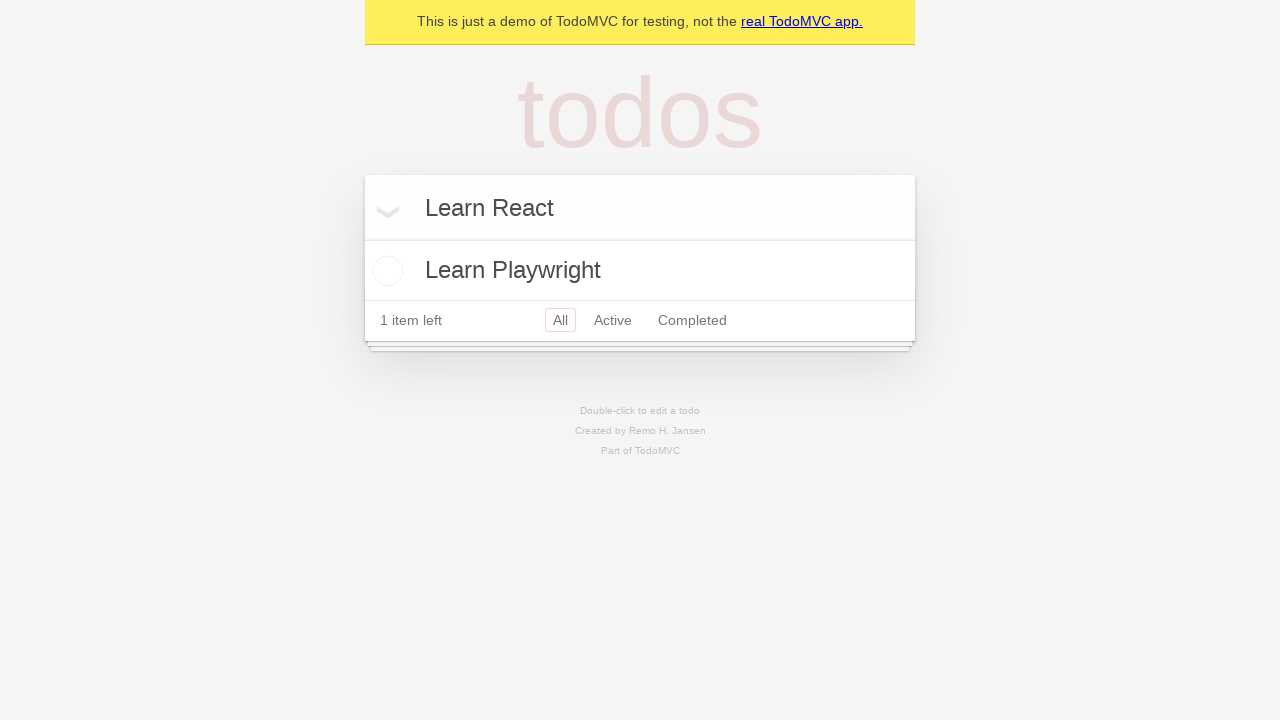

Pressed Enter to add second todo item
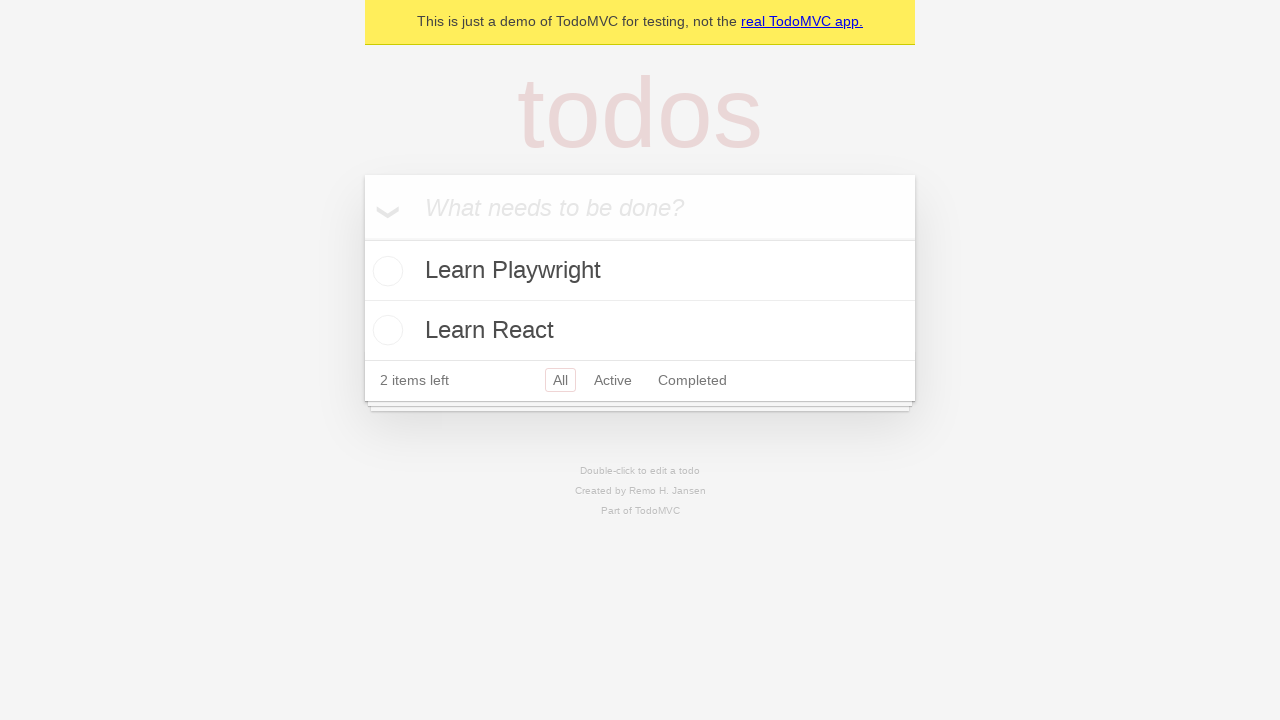

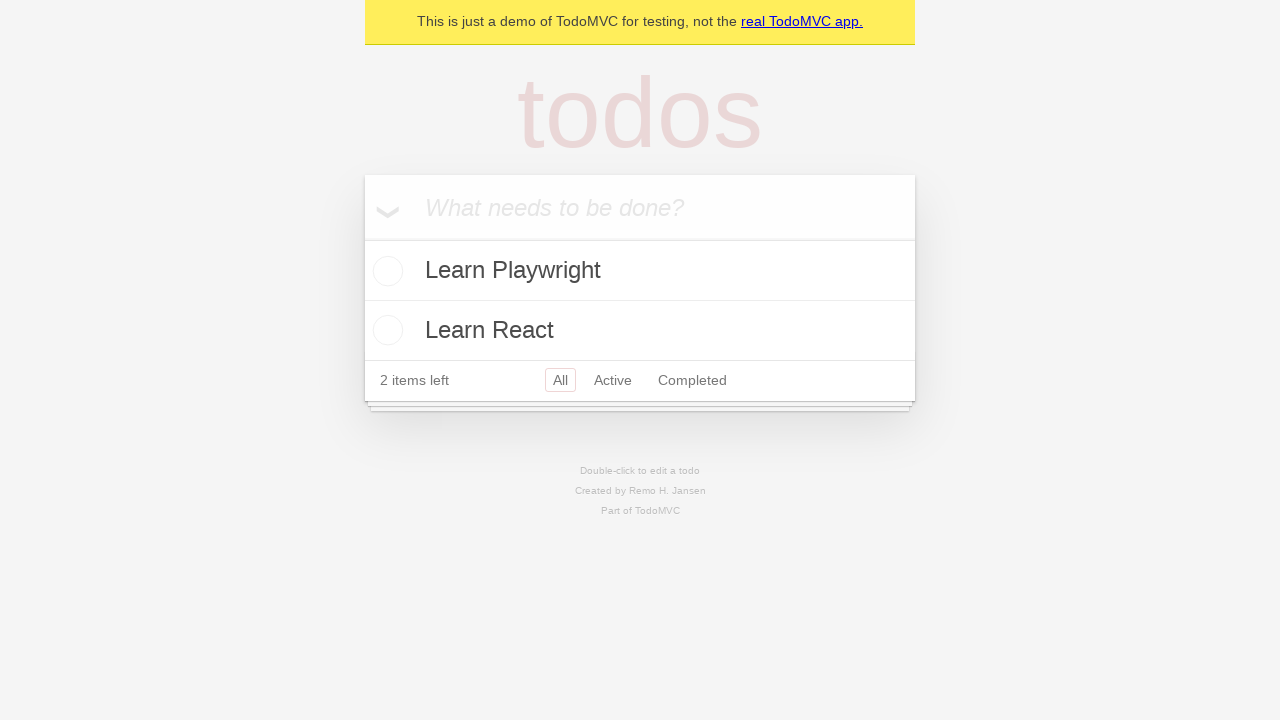